Tests the date picker widget by selecting a specific month (February), year (2021), and day from the calendar dropdown interface.

Starting URL: https://demoqa.com/date-picker

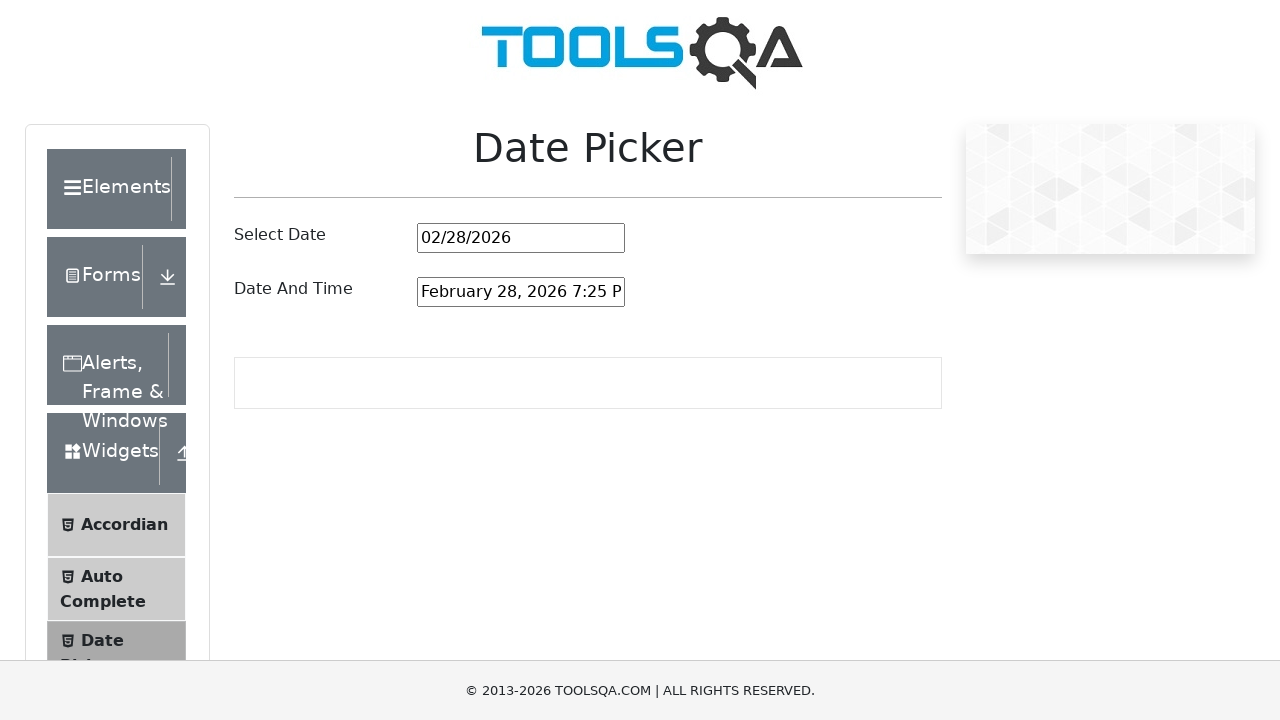

Clicked on date picker input to open calendar at (521, 238) on #datePickerMonthYearInput
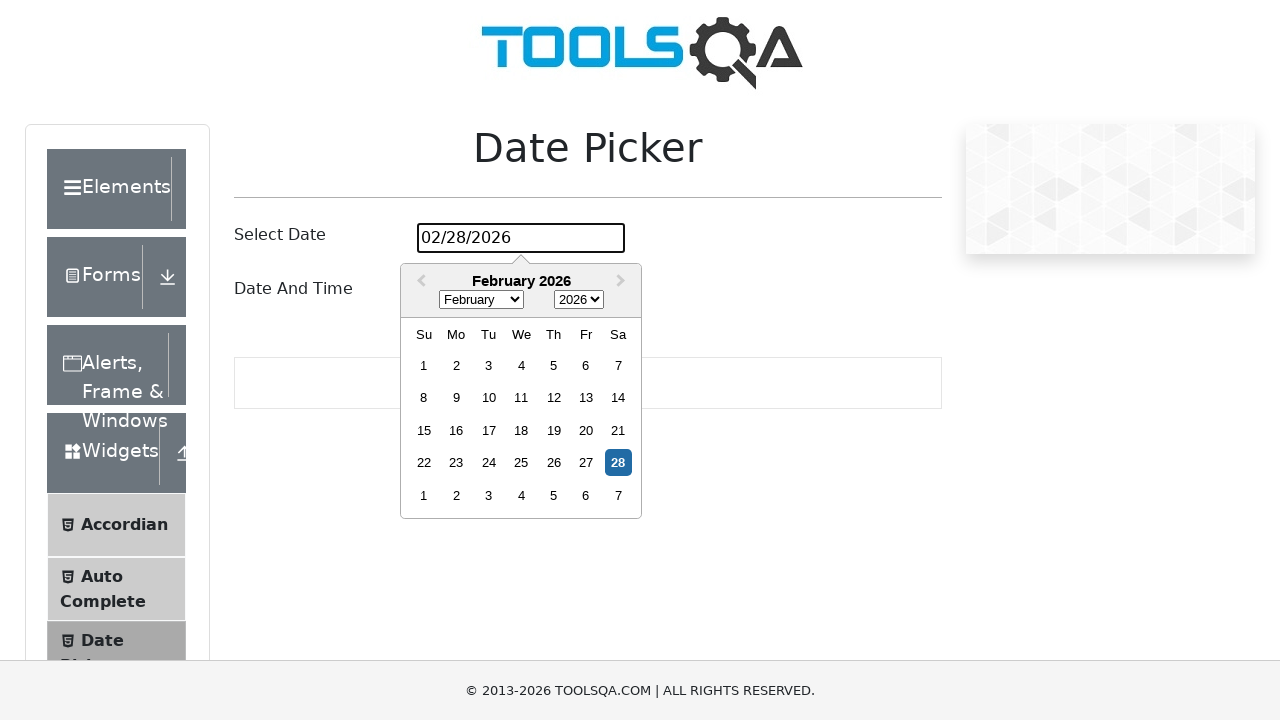

Clicked on month dropdown at (481, 300) on .react-datepicker__month-select
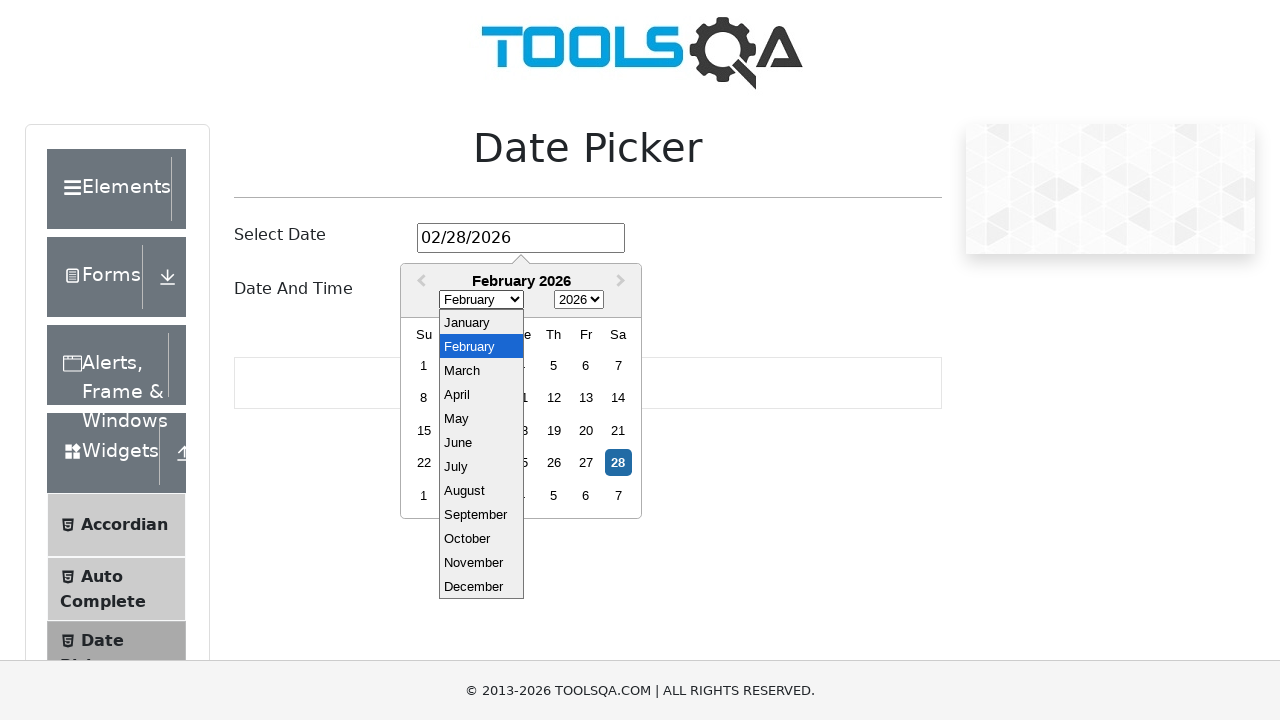

Selected February from month dropdown on .react-datepicker__month-select
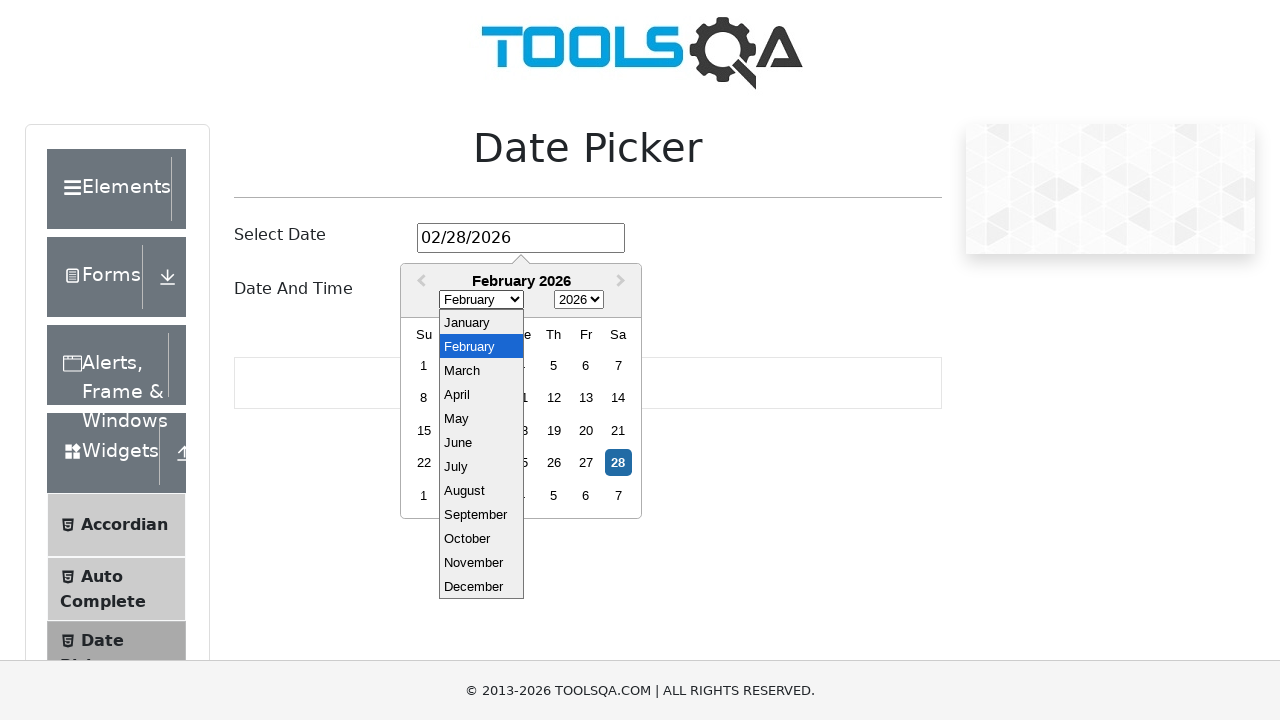

Clicked on year dropdown at (579, 300) on .react-datepicker__year-select
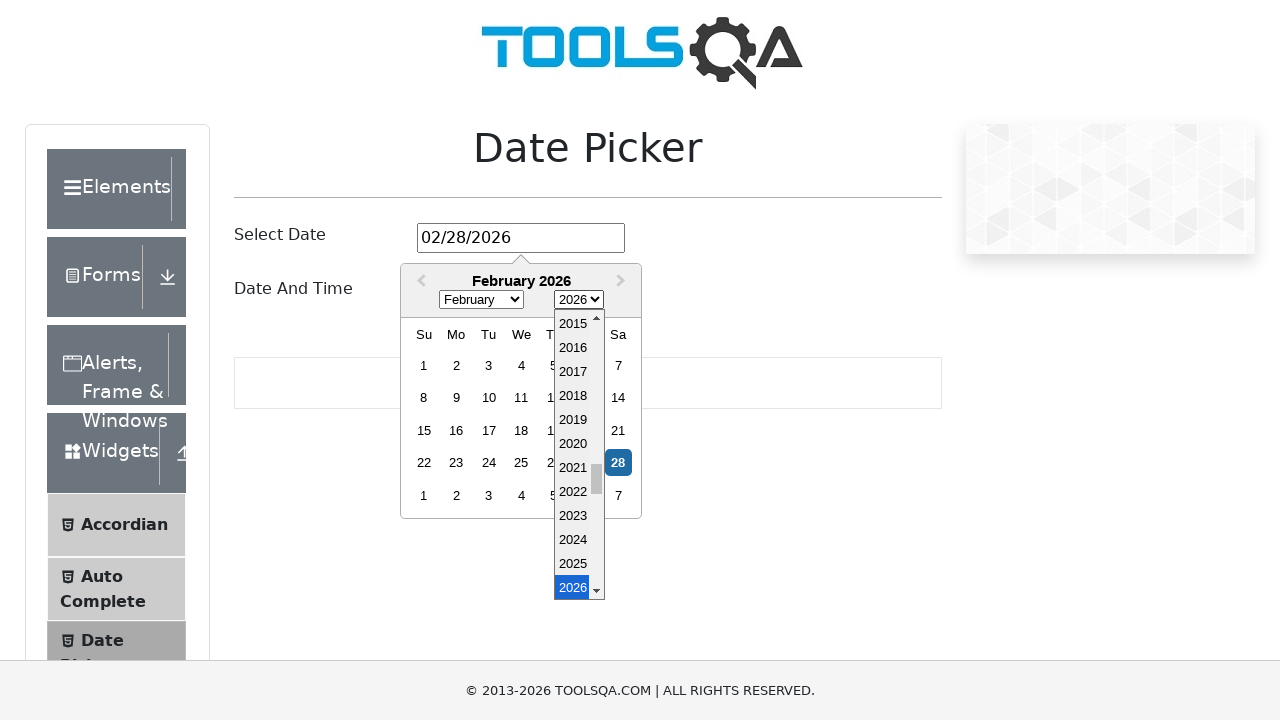

Selected 2021 from year dropdown on .react-datepicker__year-select
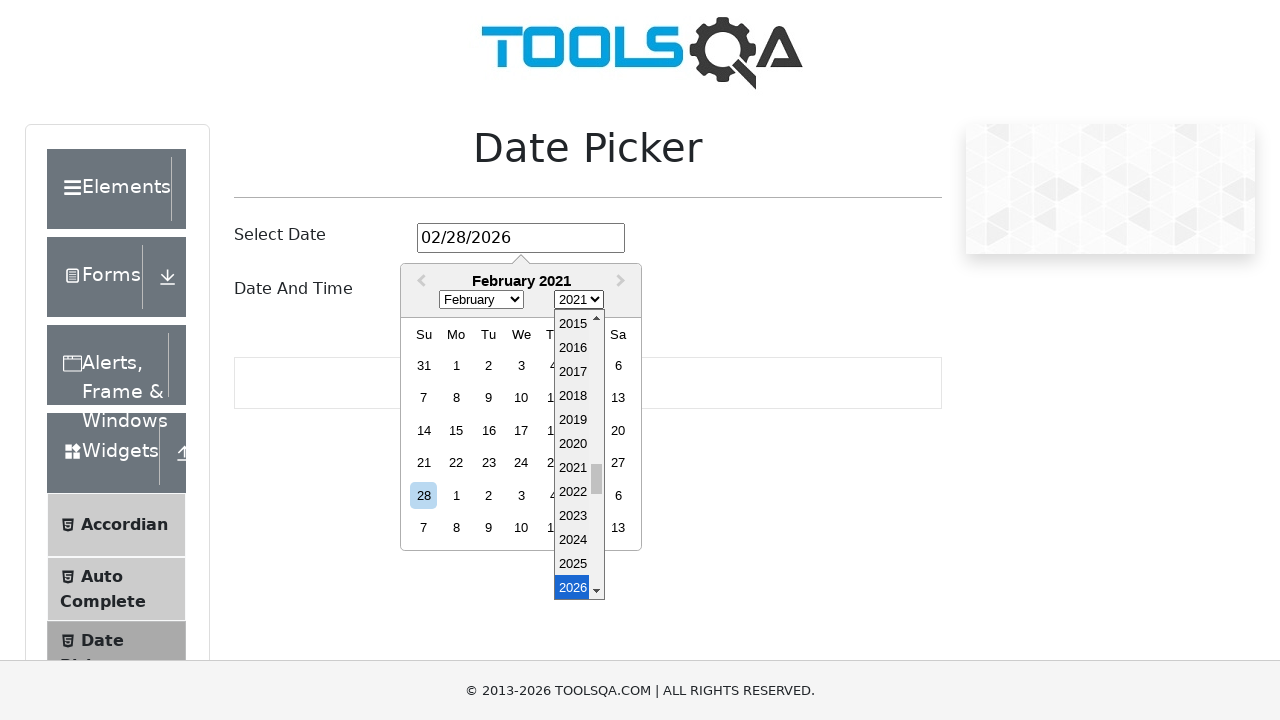

Selected day 19 from calendar (February 2021) at (554, 430) on .react-datepicker__month .react-datepicker__week:nth-child(3) .react-datepicker_
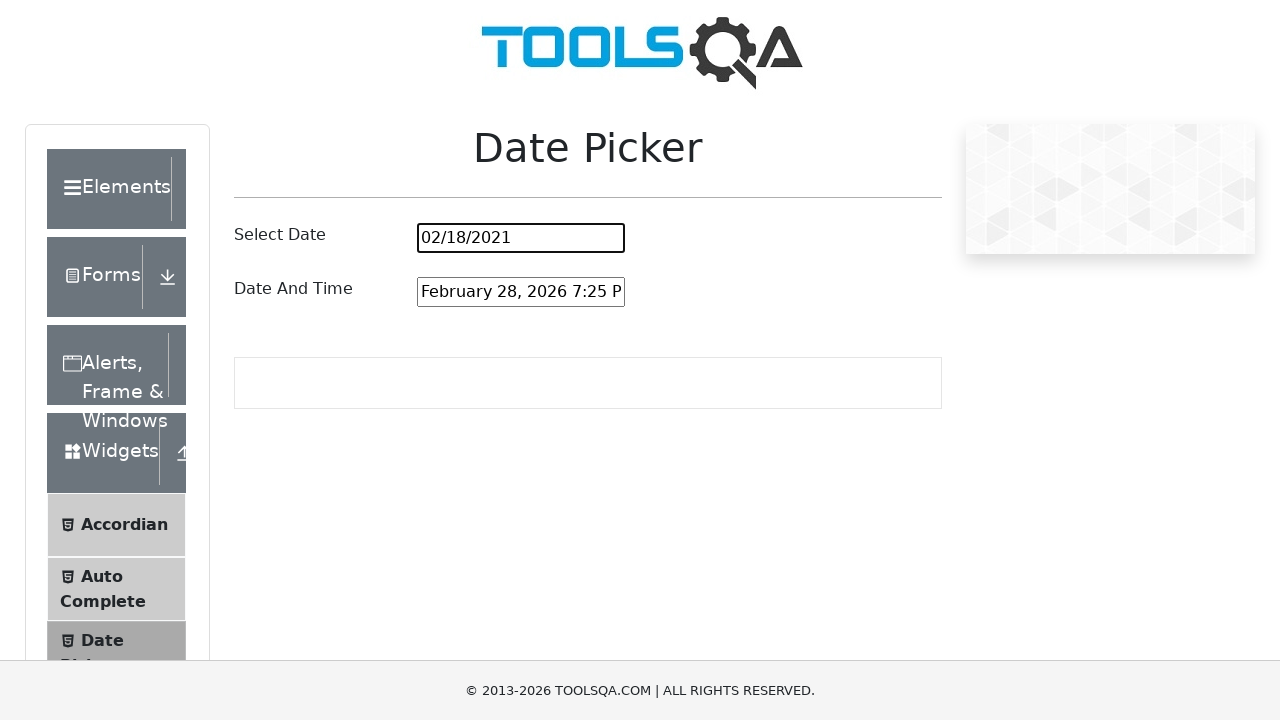

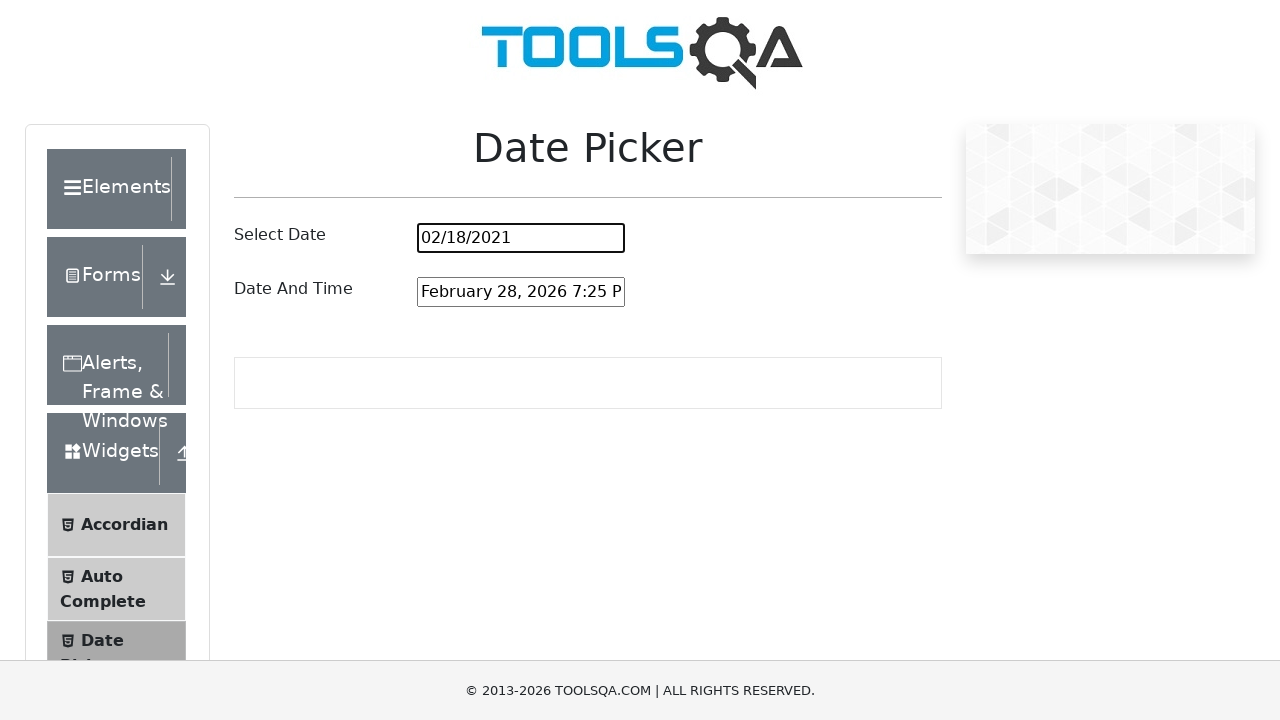